Tests dynamic control functionality with explicit waits by removing checkbox, verifying gone message, adding it back, and verifying return message

Starting URL: https://the-internet.herokuapp.com/dynamic_controls

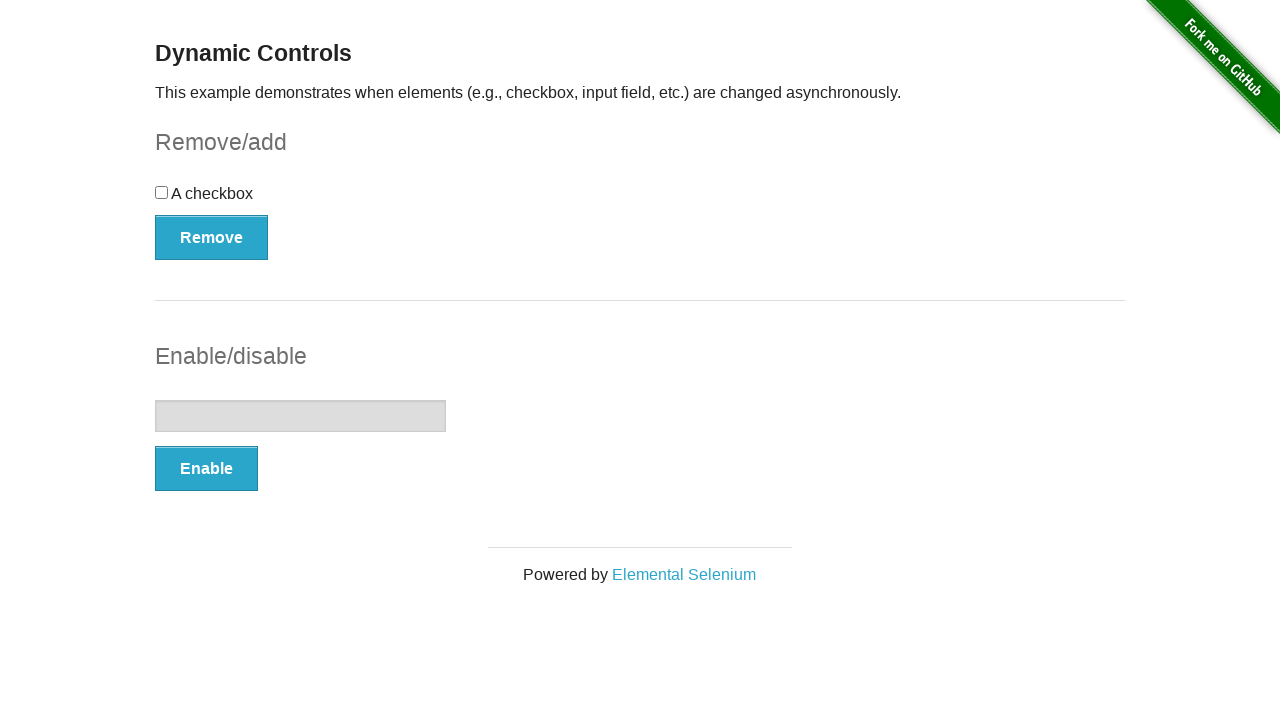

Navigated to dynamic controls page
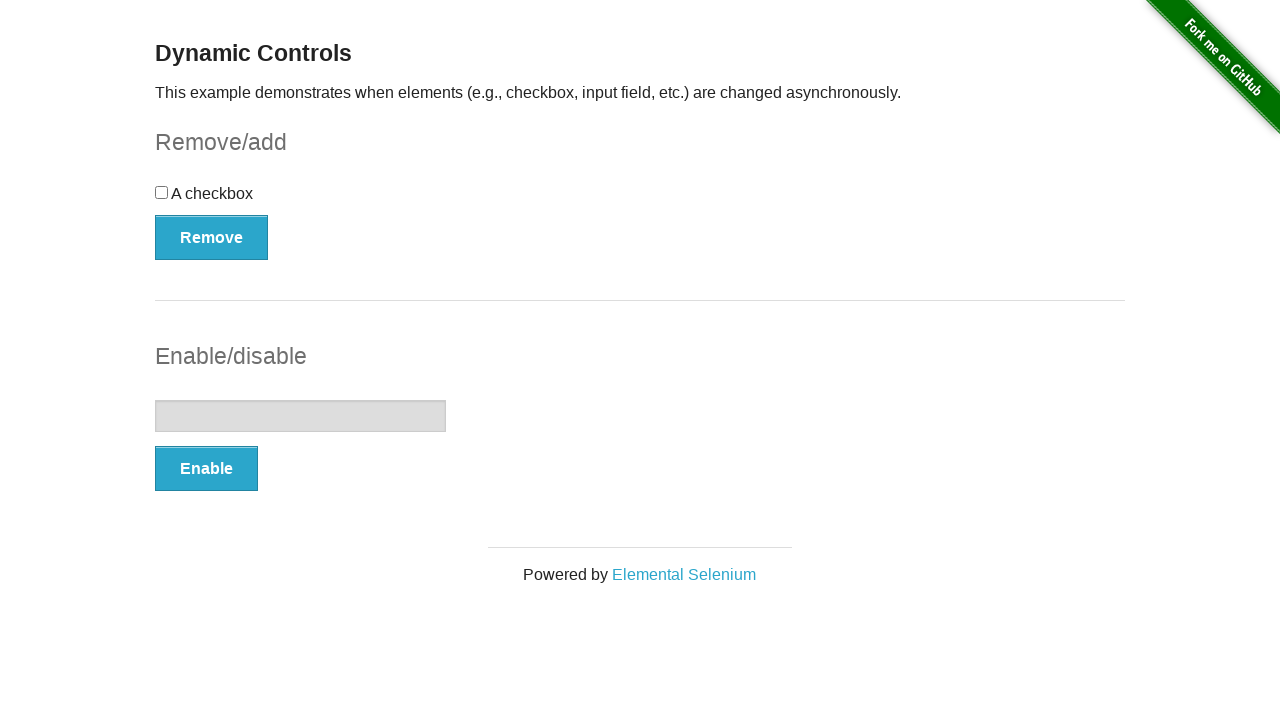

Clicked remove button to delete checkbox at (212, 237) on (//button[@type='button'])
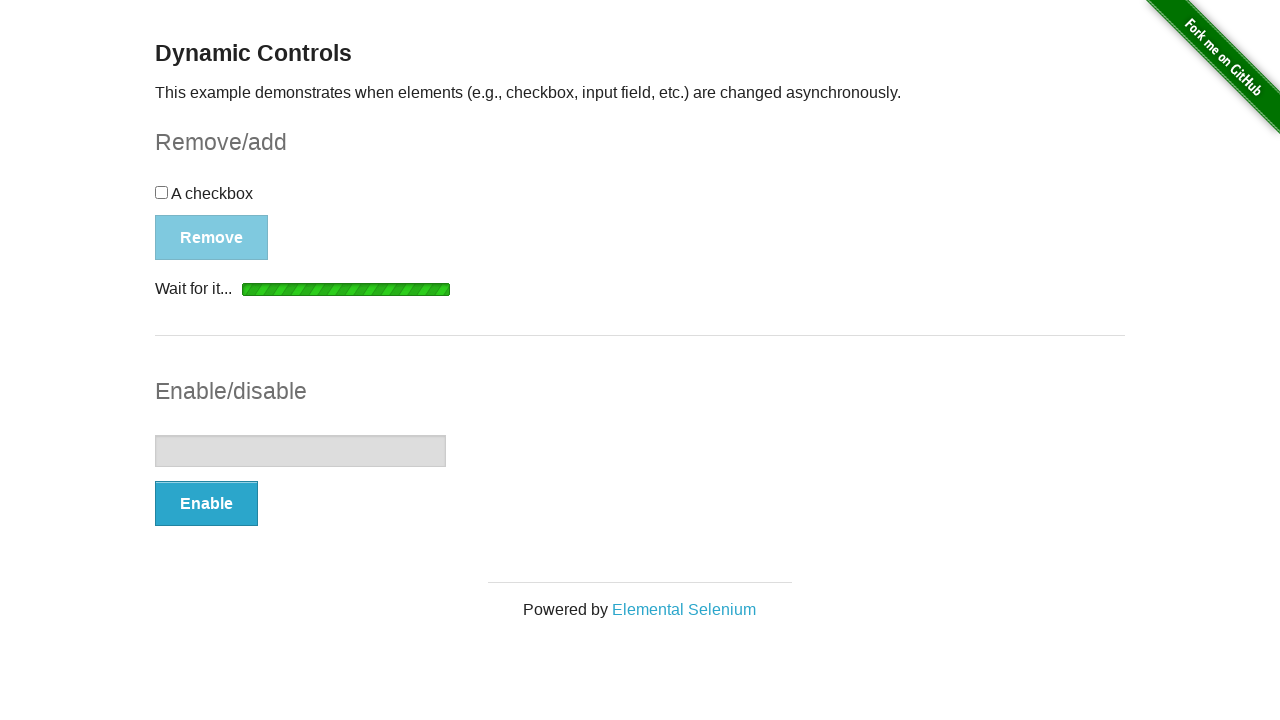

Waited for message element to become visible
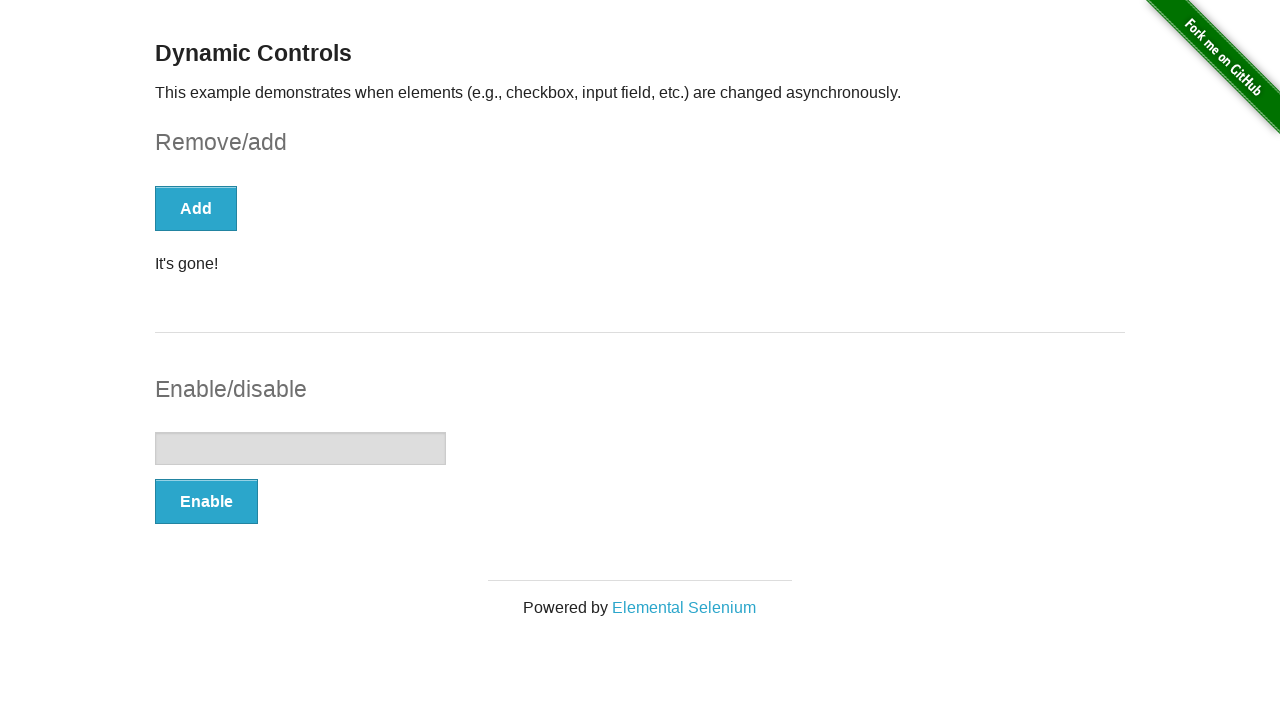

Retrieved message text content
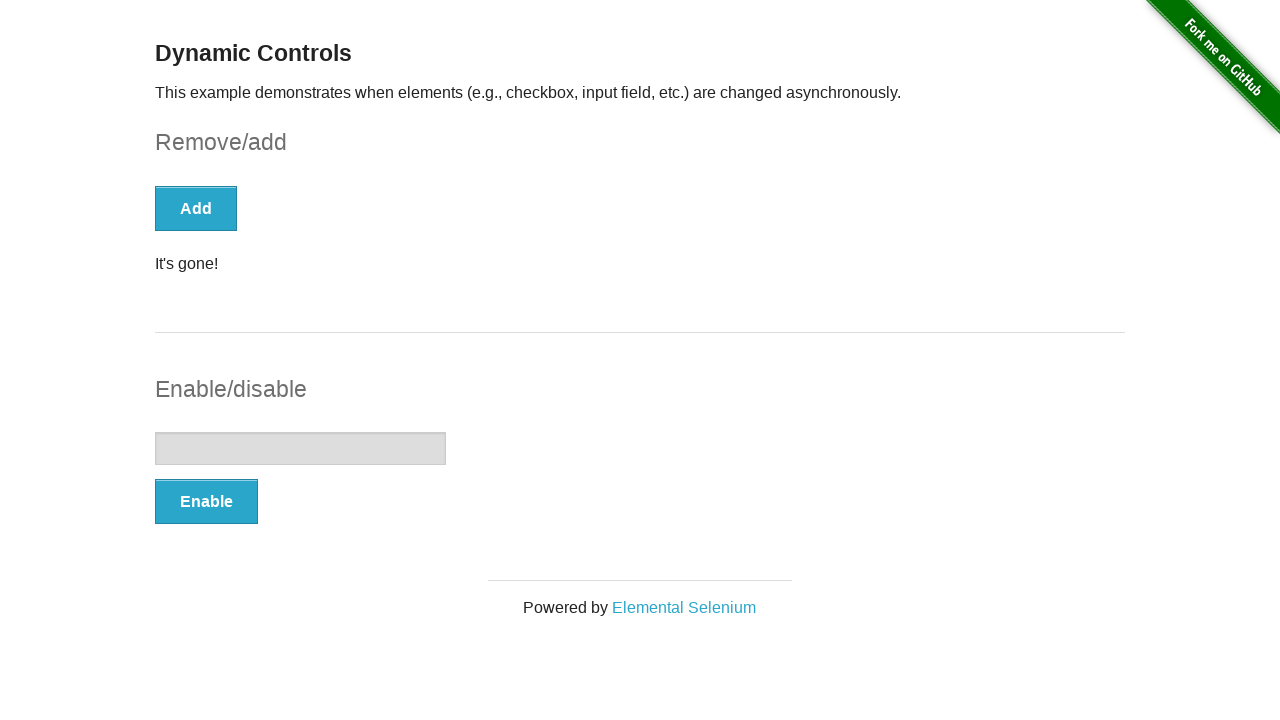

Verified 'It's gone!' message is displayed
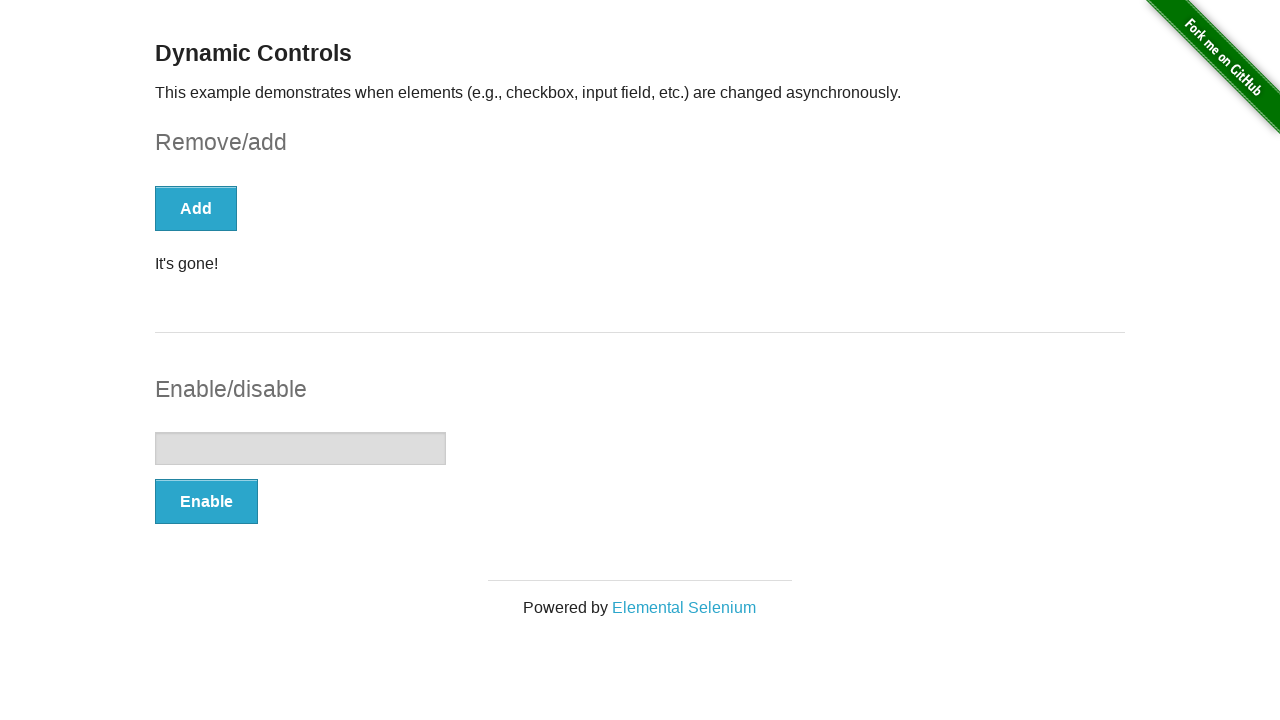

Clicked add button to restore checkbox at (196, 208) on (//button[@type='button'])[1]
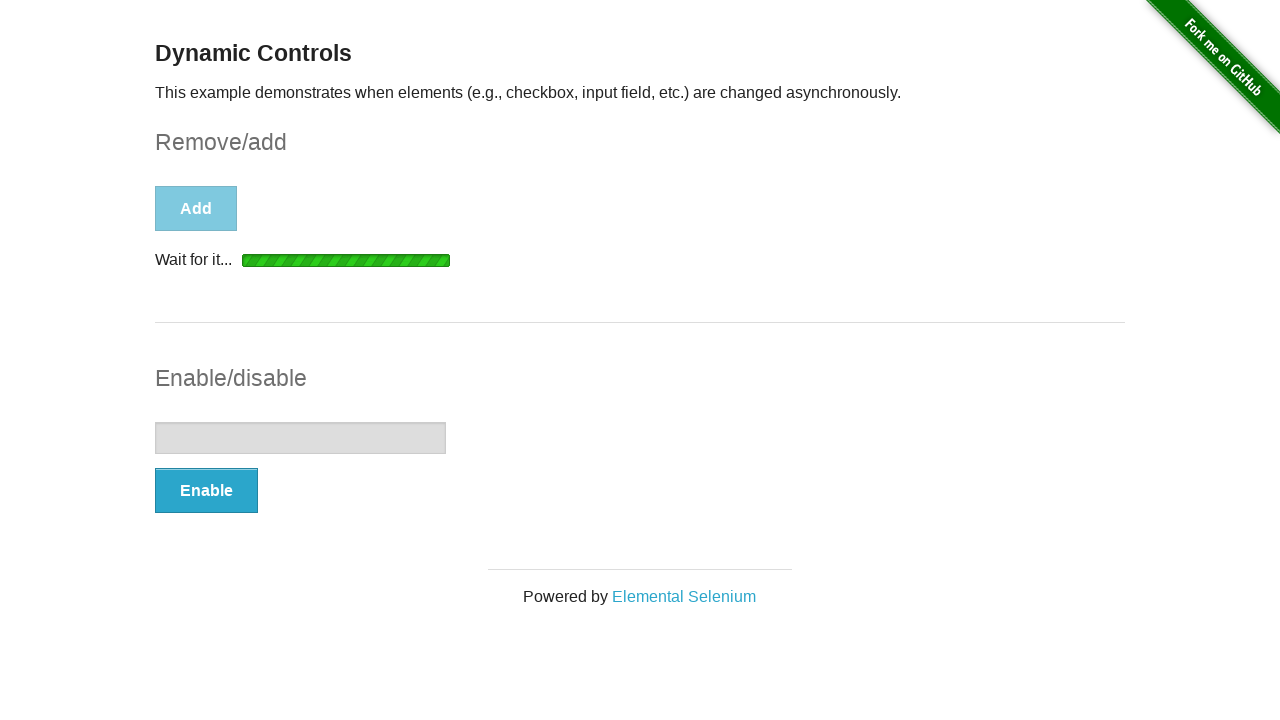

Waited for message element to become visible again
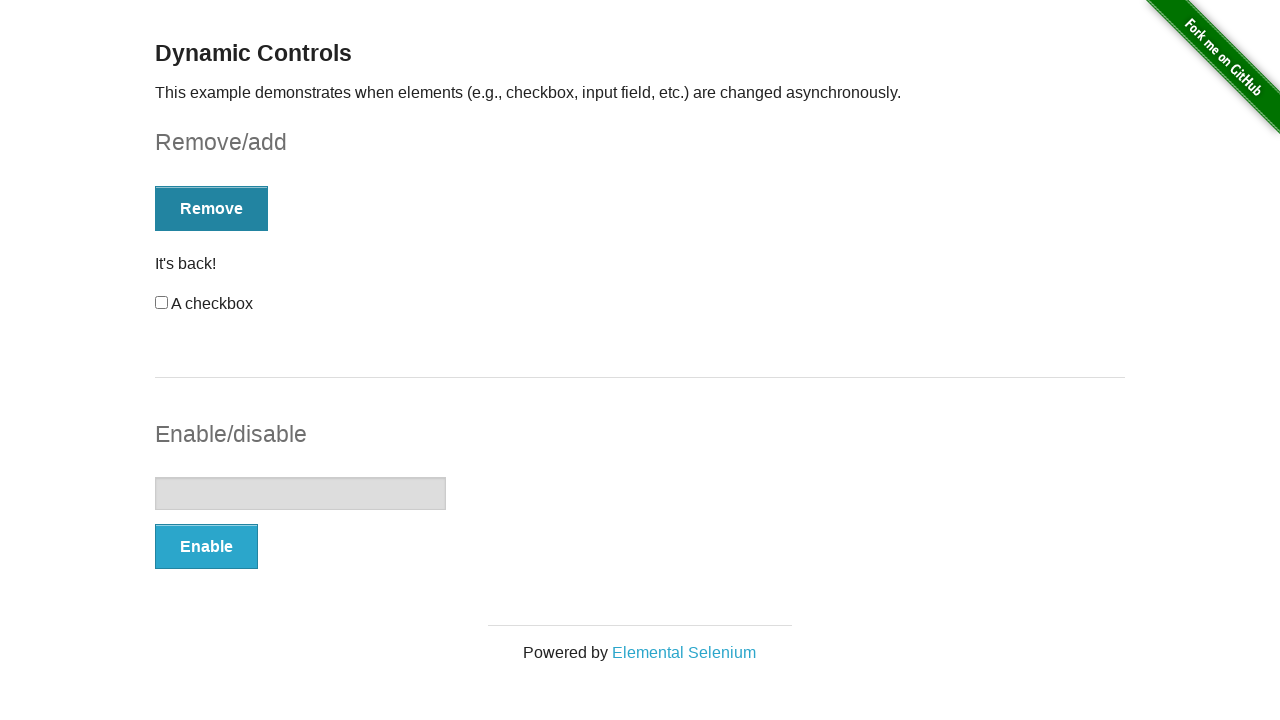

Retrieved updated message text content
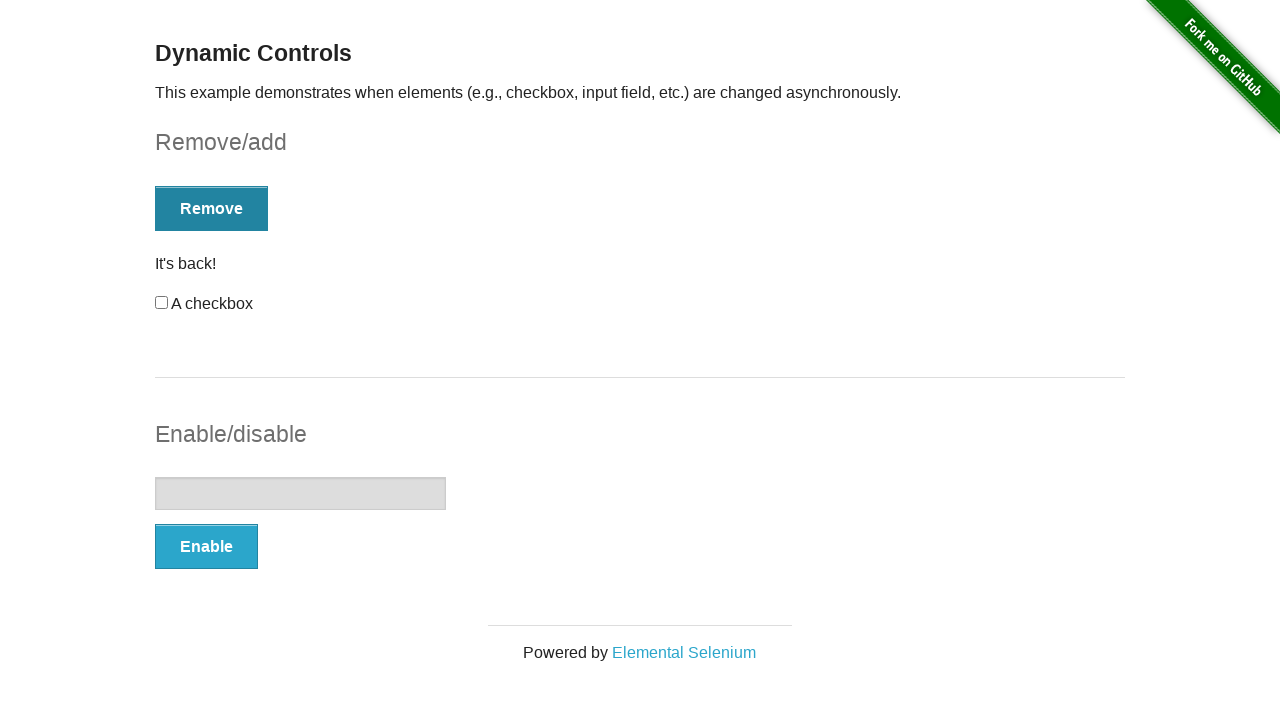

Verified 'It's back!' message is displayed
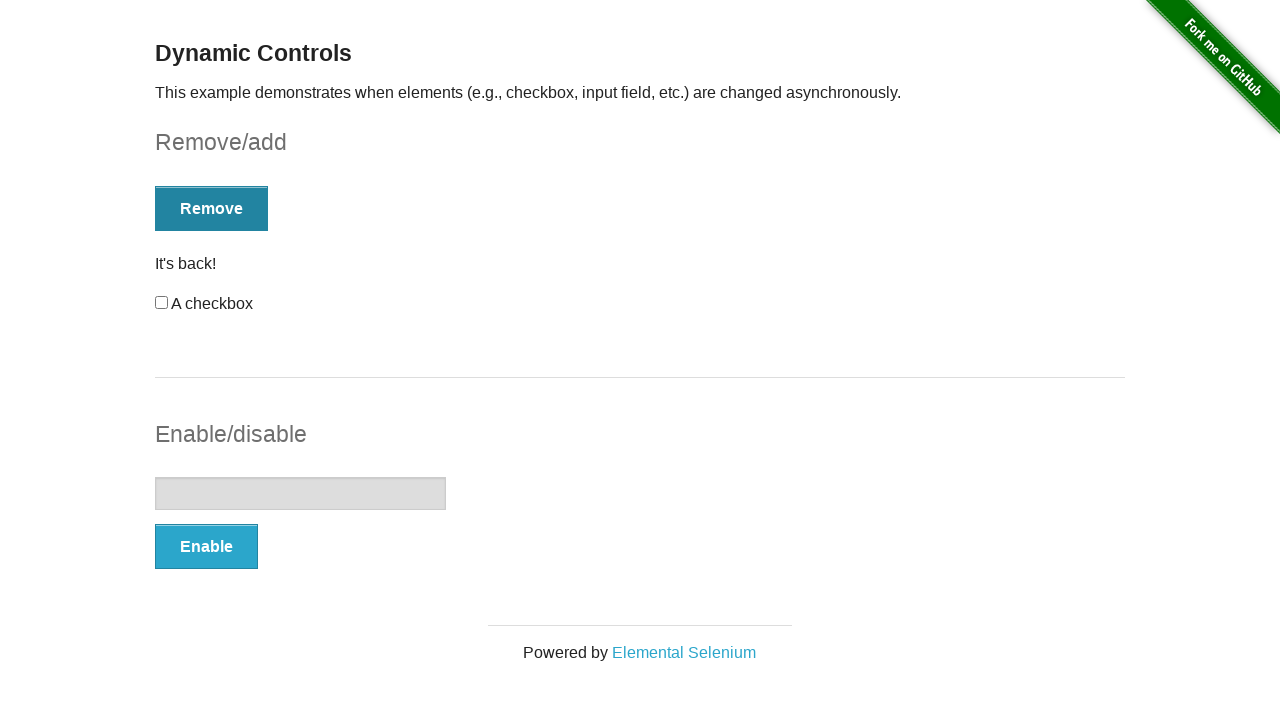

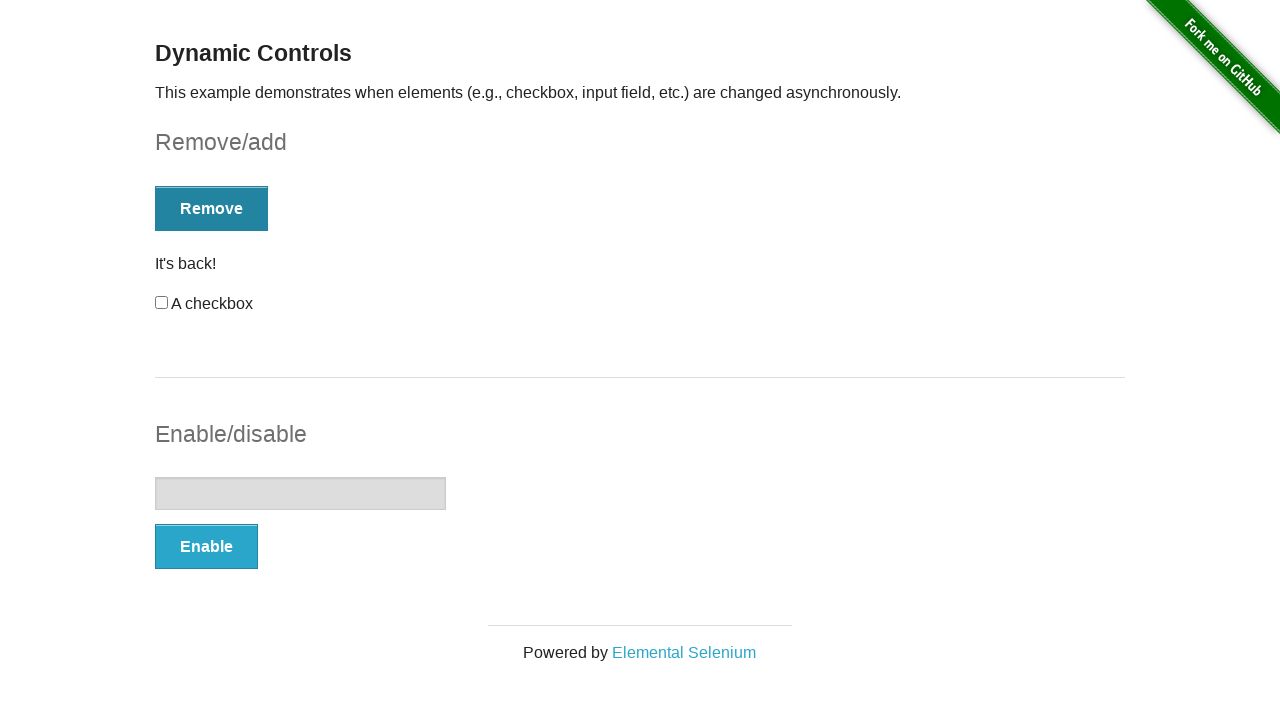